Tests the visibility page by clicking a hide button and verifying that buttons become hidden

Starting URL: http://uitestingplayground.com/

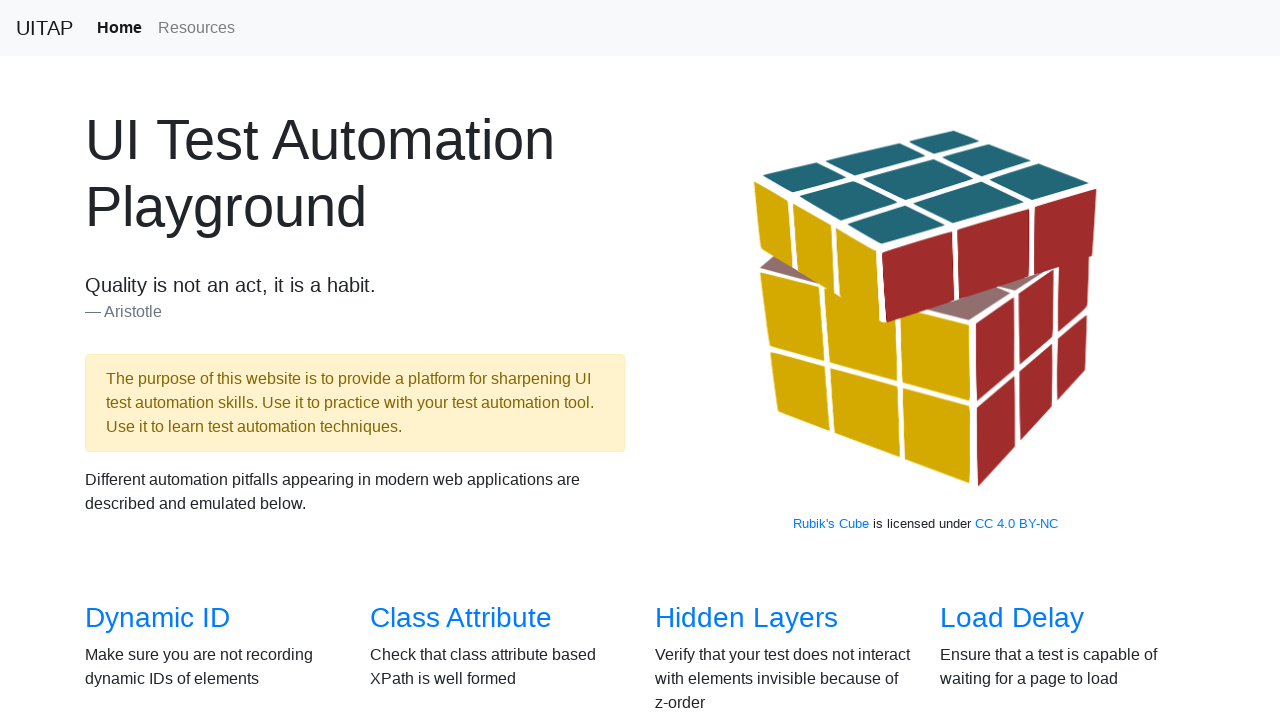

Clicked on Visibility link at (135, 360) on a:has-text('Visibility')
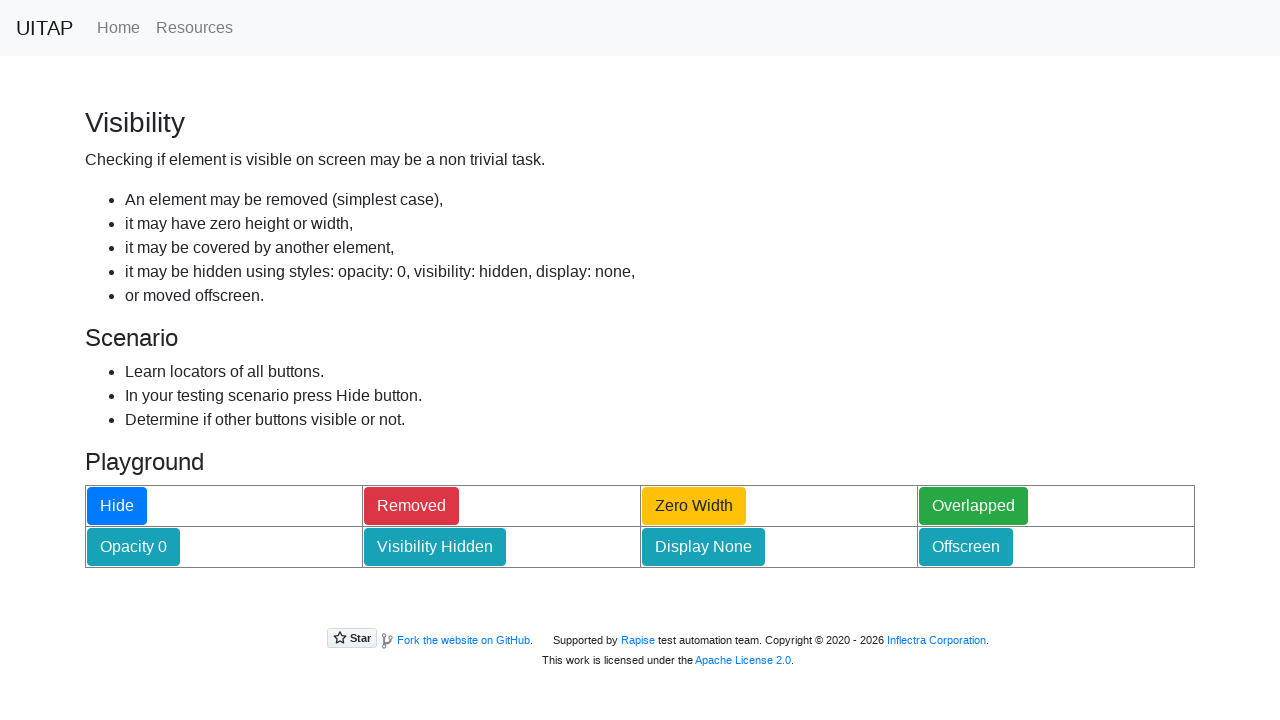

Visibility page loaded with hideButton visible
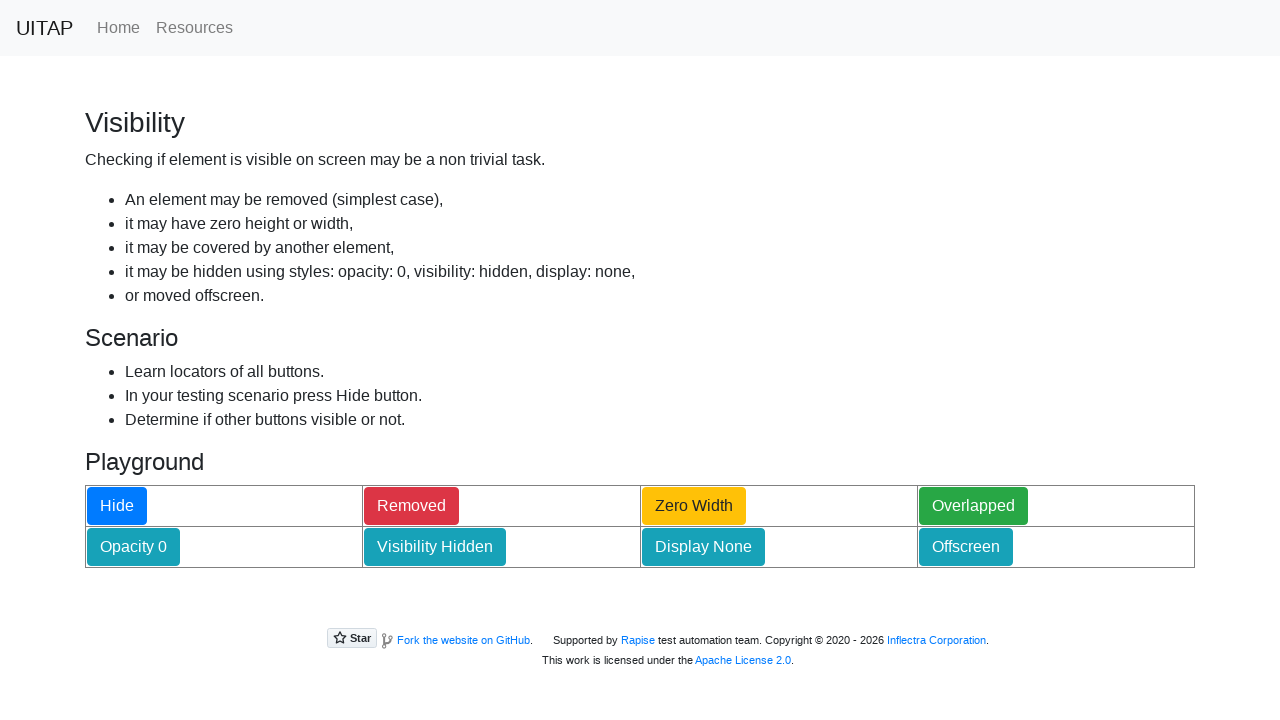

Clicked Hide button at (117, 506) on #hideButton
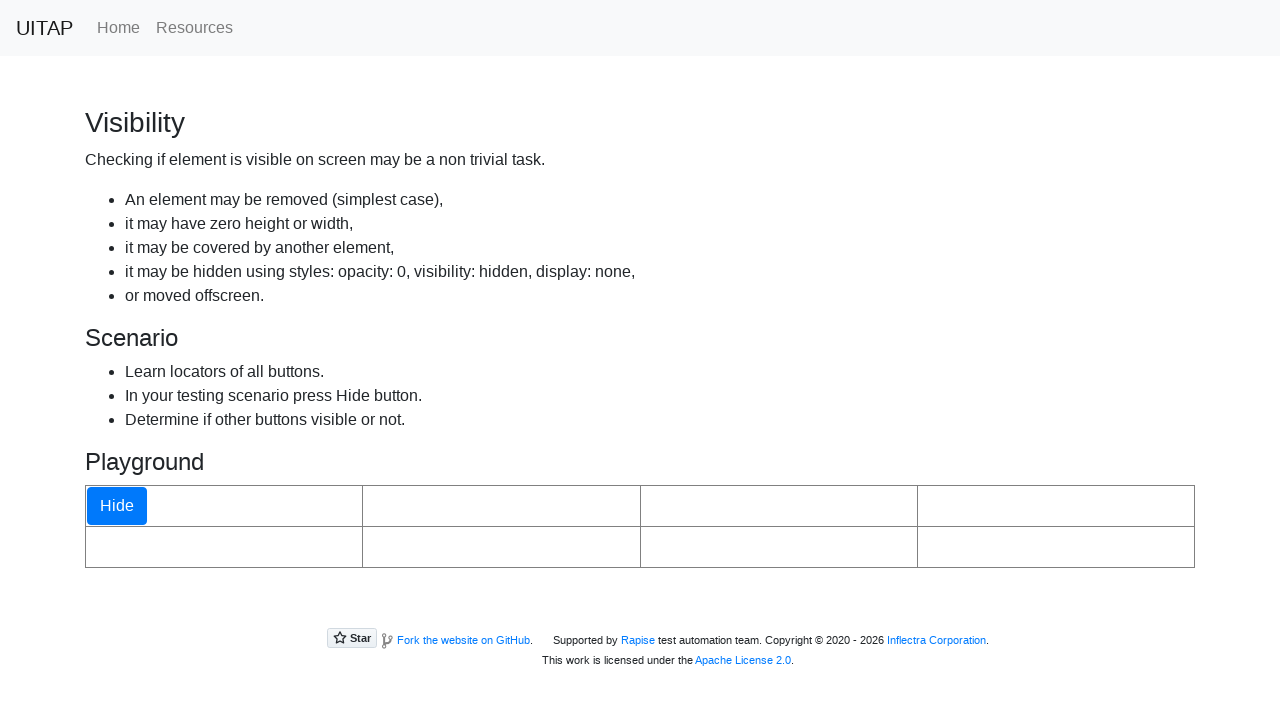

Verified that removedButton is now hidden
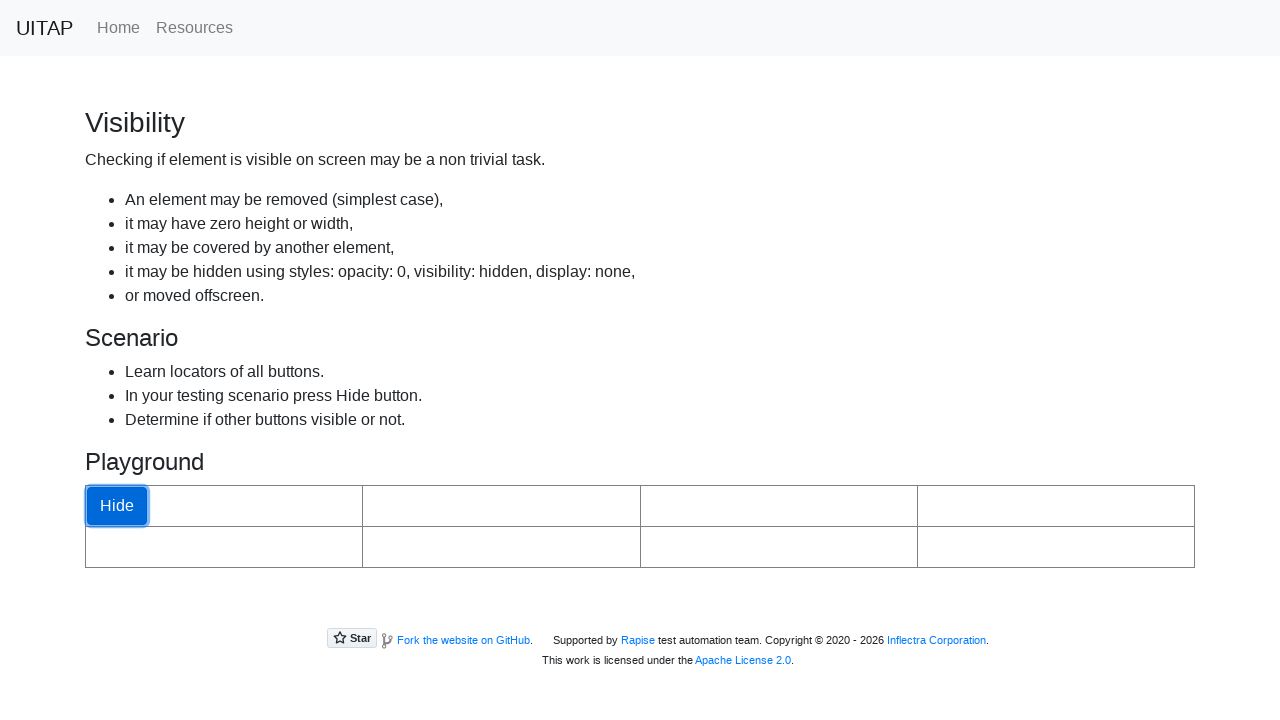

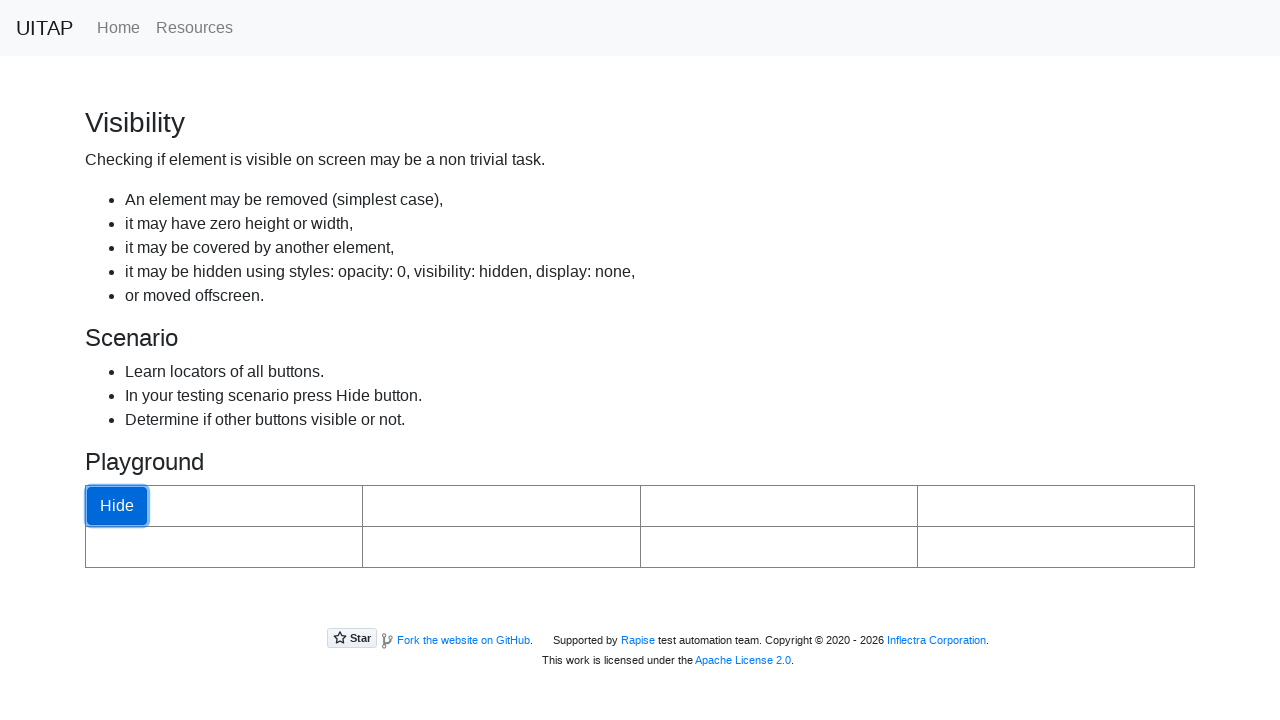